Tests various mouse interactions including double-click, right-click, drag-and-drop, and hover actions across multiple pages of the DemoQA site

Starting URL: https://demoqa.com/buttons

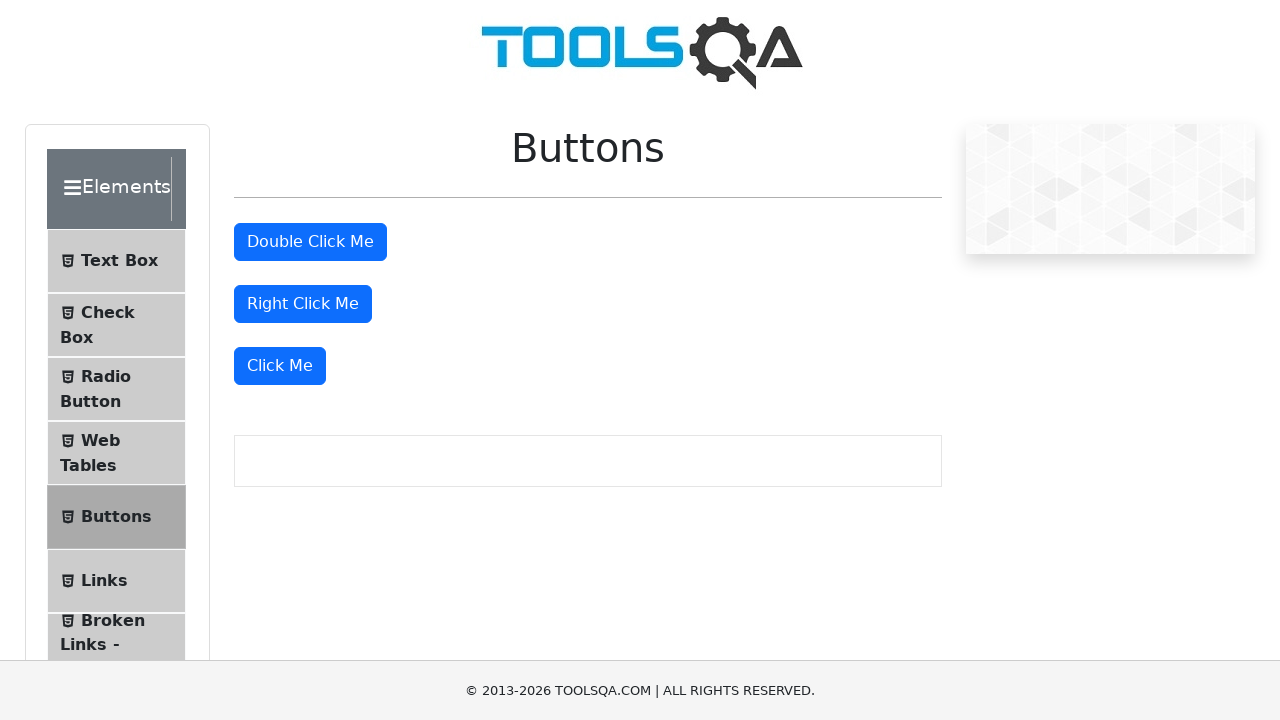

Double-clicked the double-click button at (310, 242) on button#doubleClickBtn
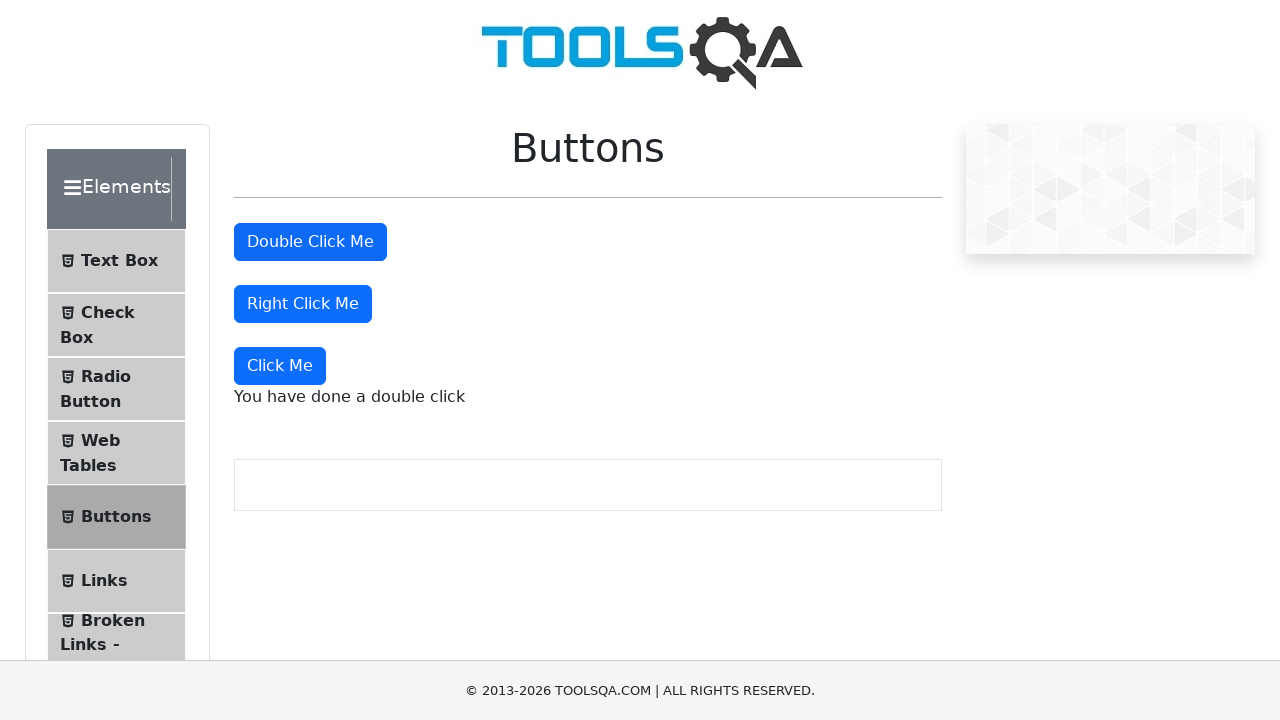

Right-clicked the right-click button at (303, 304) on button#rightClickBtn
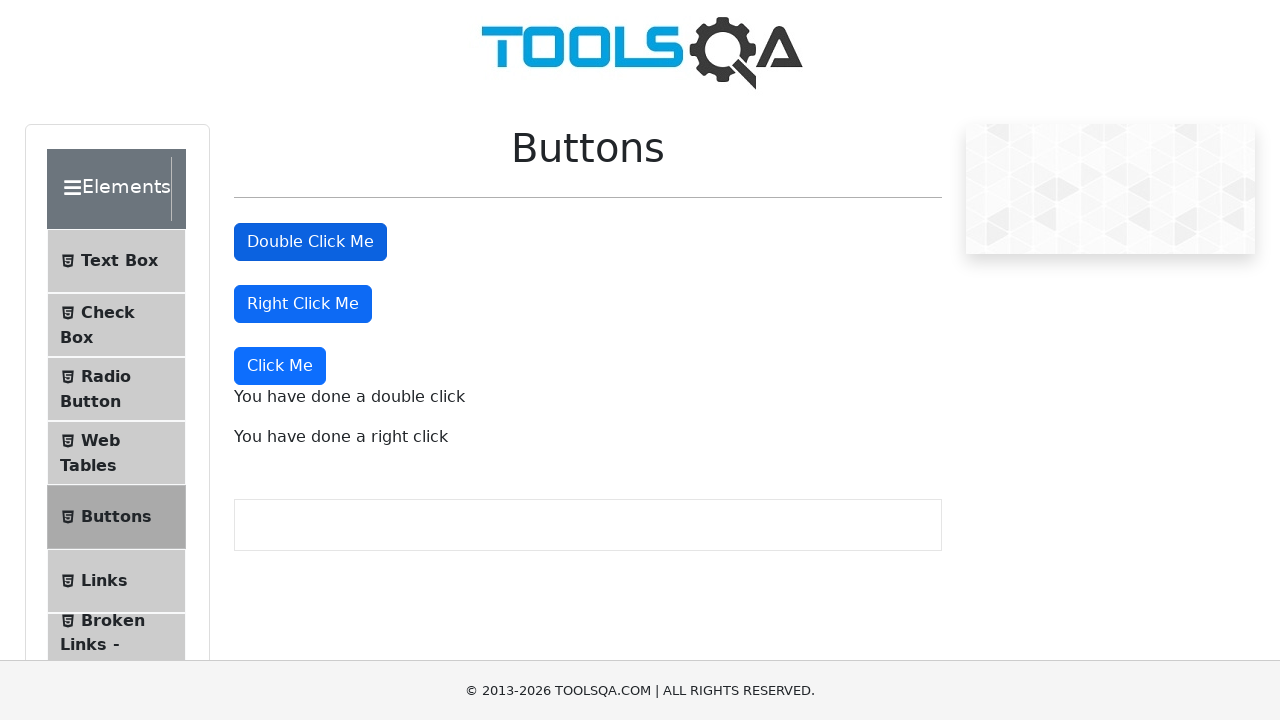

Clicked the 'Click Me' button at (280, 366) on xpath=//button[text()='Click Me']
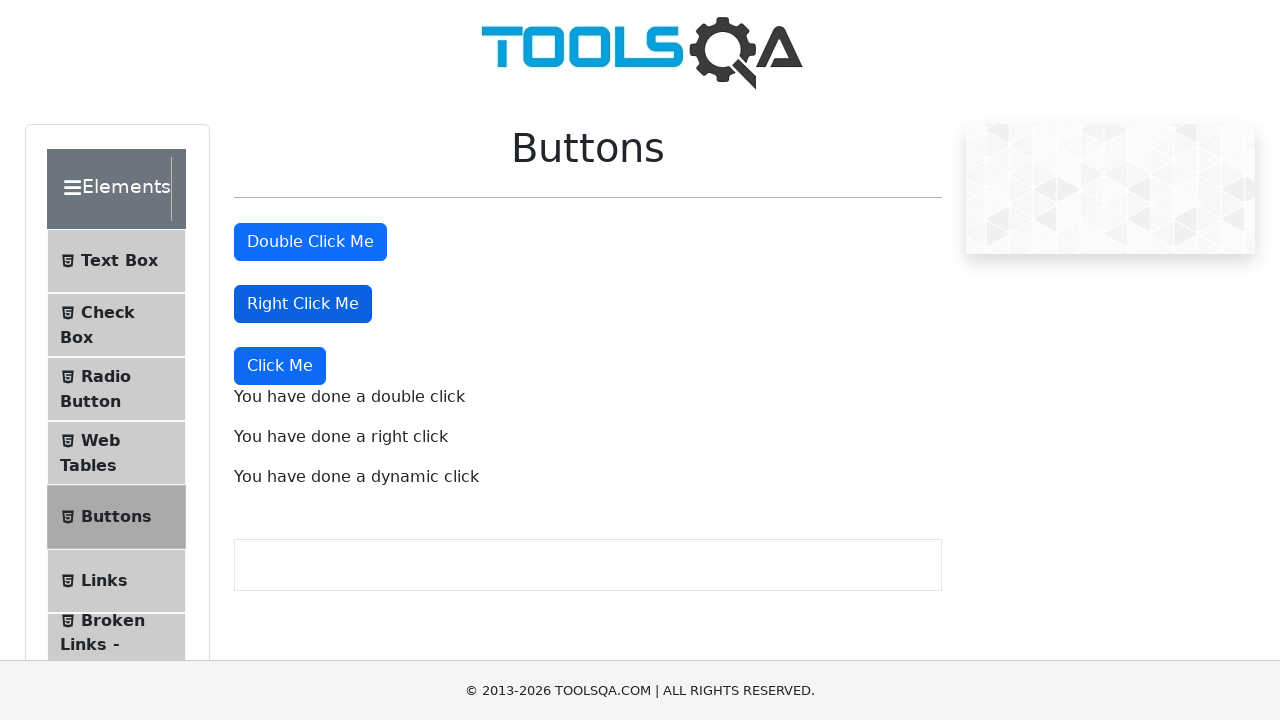

Navigated to the droppable page
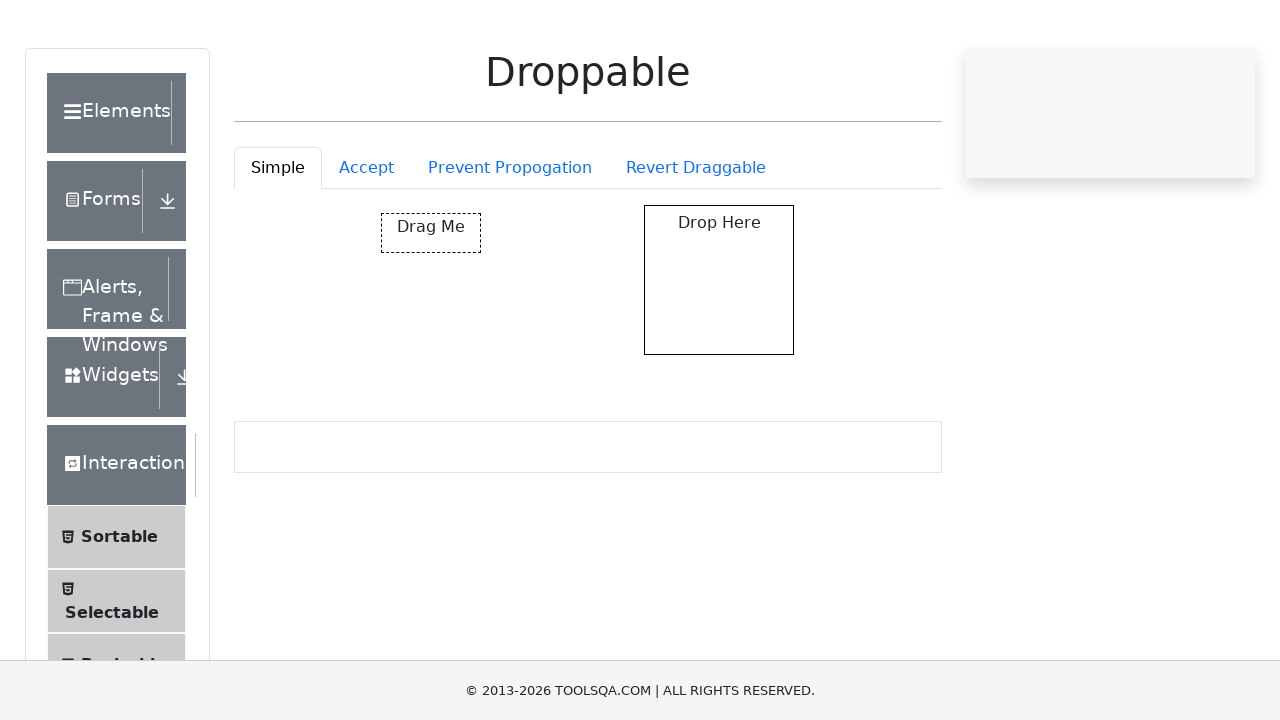

Performed drag and drop operation from draggable to droppable area at (719, 356)
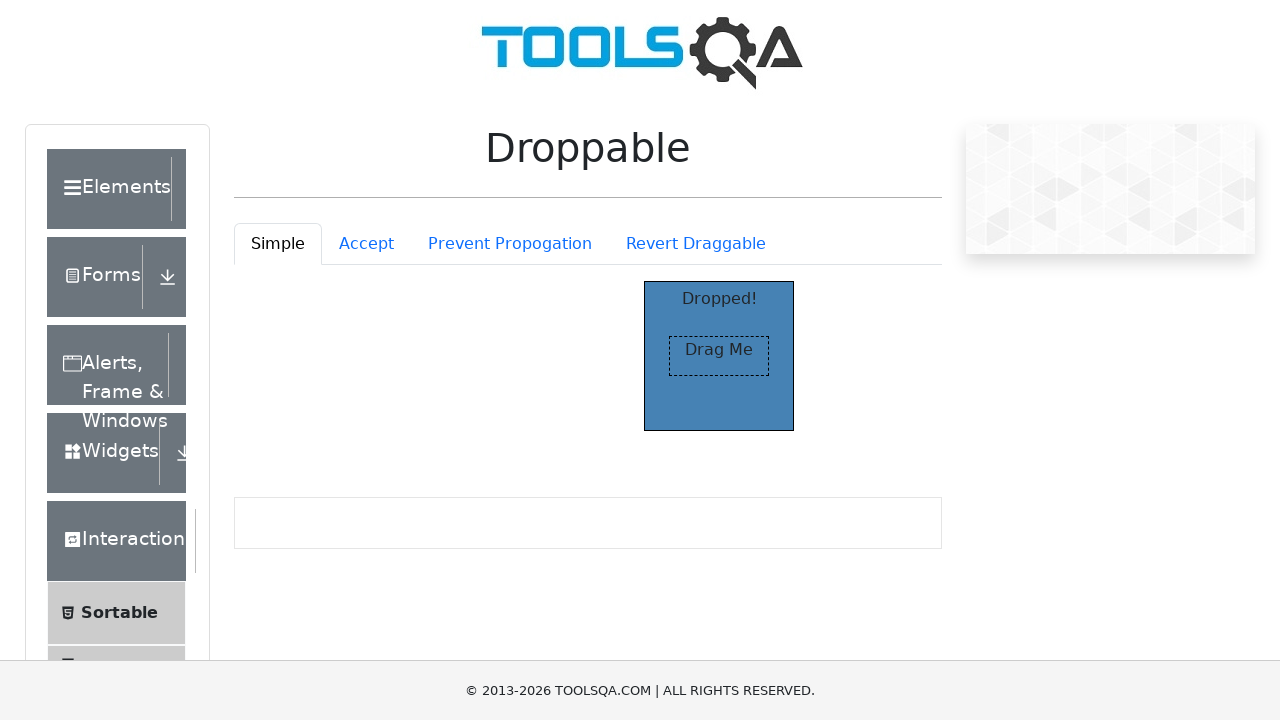

Navigated to the menu page
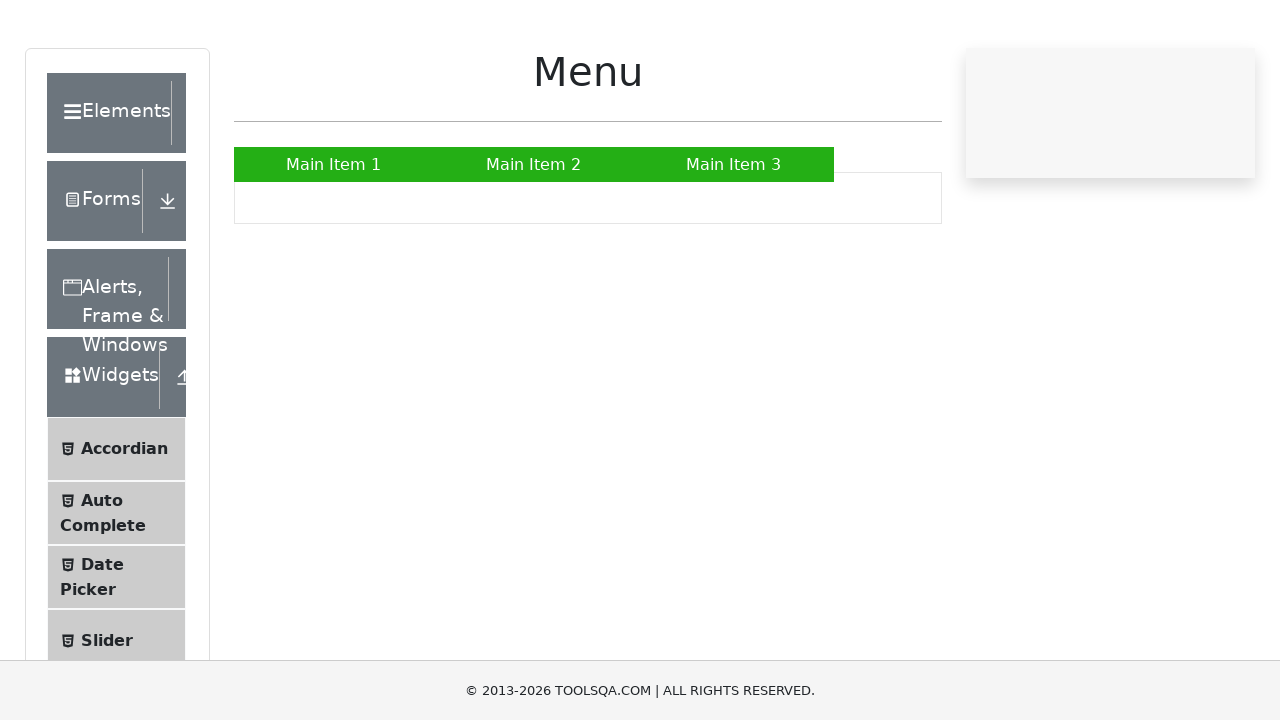

Hovered over Main Item 1 at (334, 240) on xpath=//a[text()='Main Item 1']
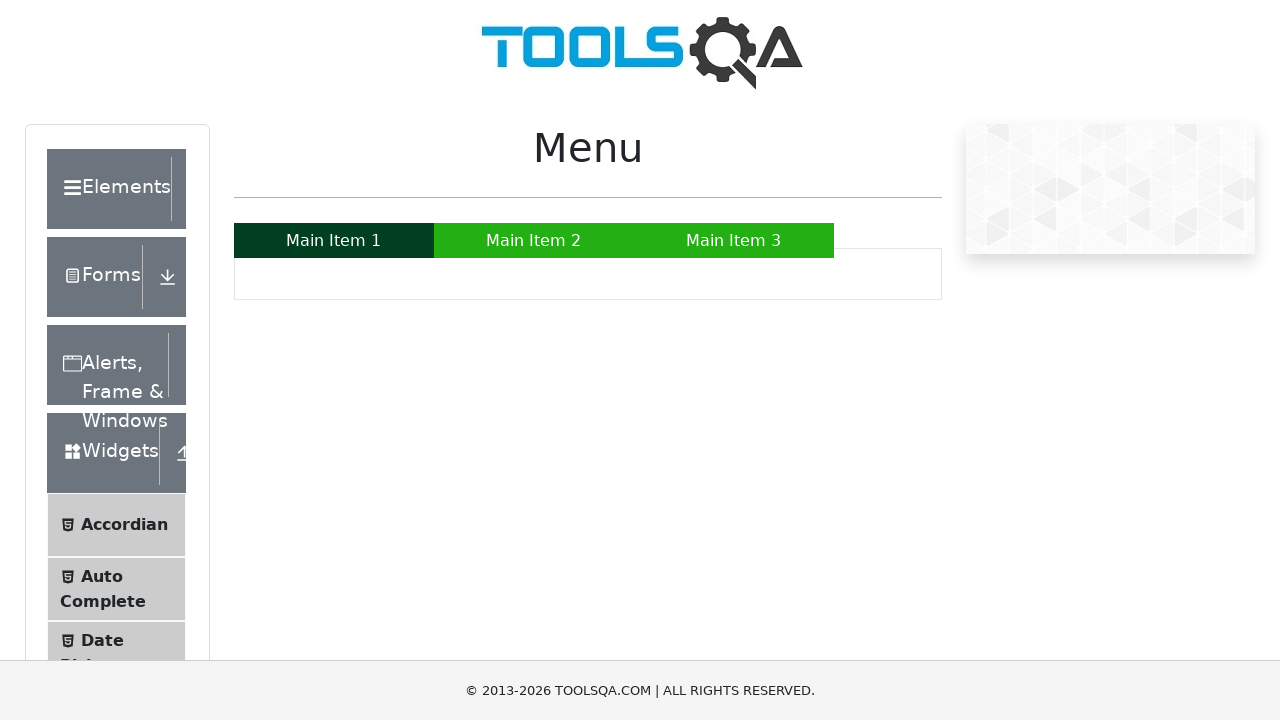

Hovered over Main Item 3 at (734, 240) on xpath=//a[text()='Main Item 3']
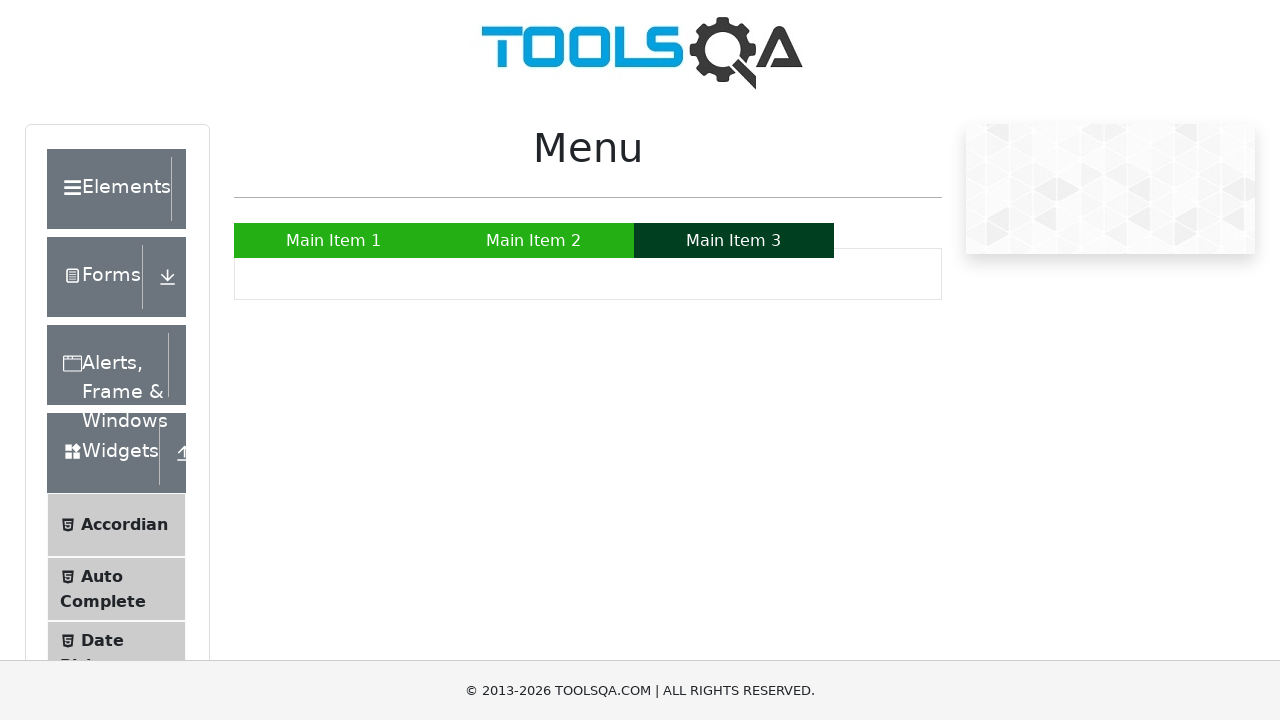

Hovered over Main Item 2 at (534, 240) on xpath=//a[text()='Main Item 2']
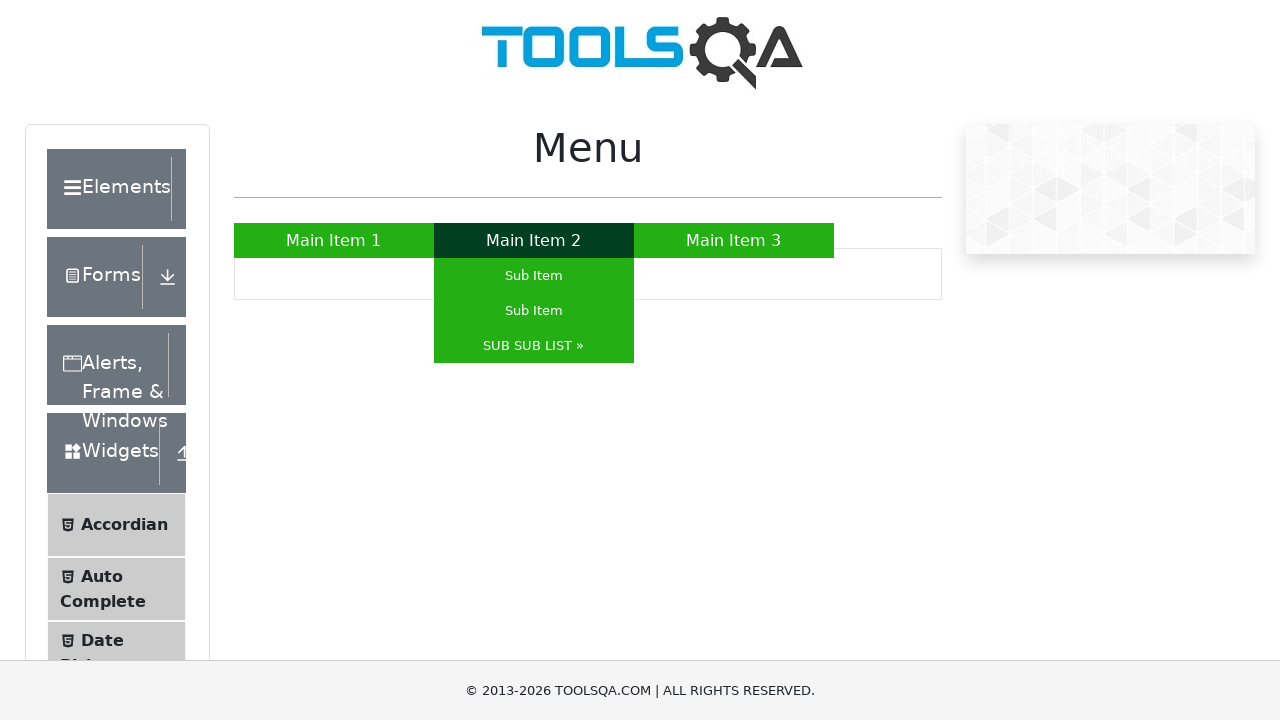

Hovered over SUB SUB LIST submenu at (534, 346) on xpath=//a[text()='SUB SUB LIST »']
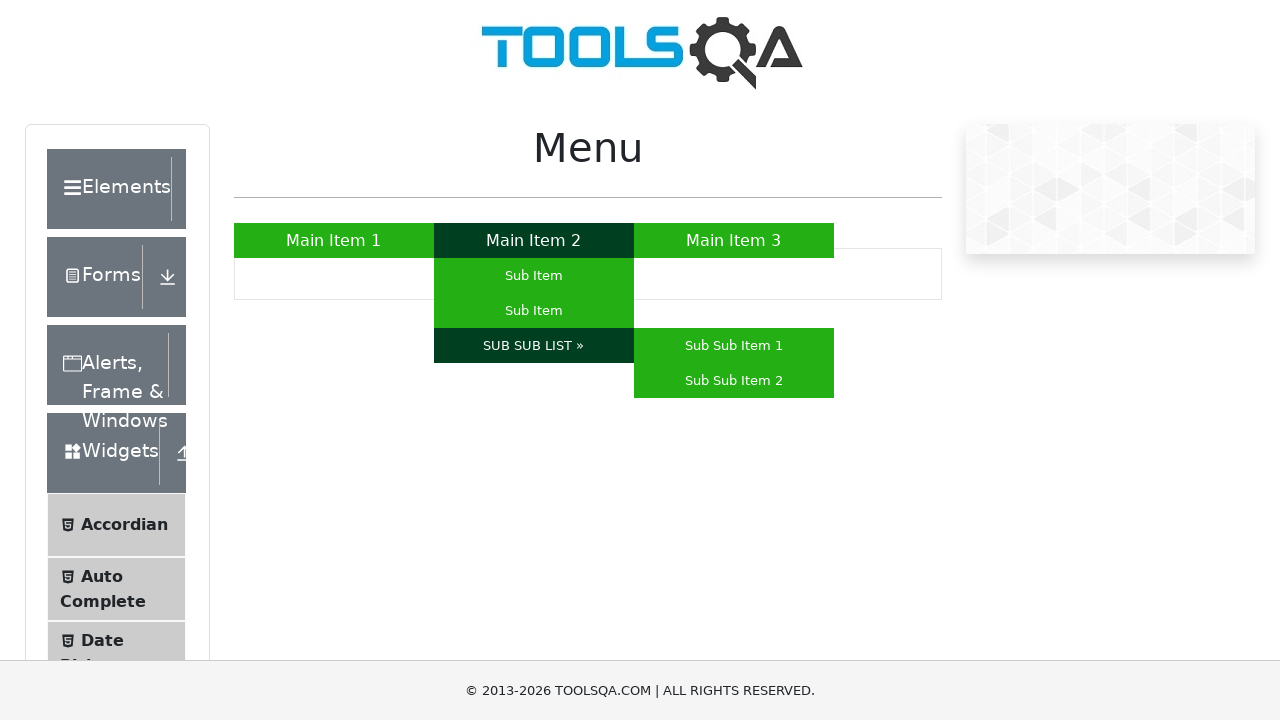

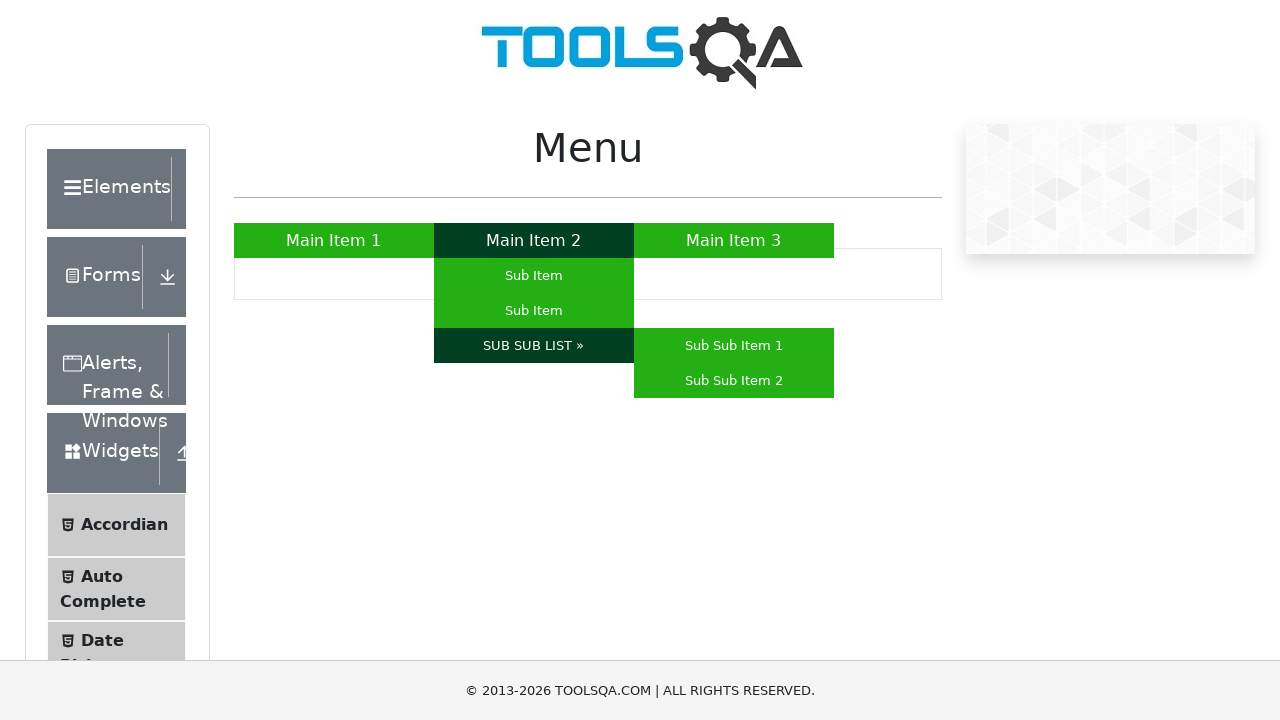